Navigates to a Selenium course content page and verifies the page loads by checking the URL and title are accessible.

Starting URL: http://greenstech.in/selenium-course-content.html

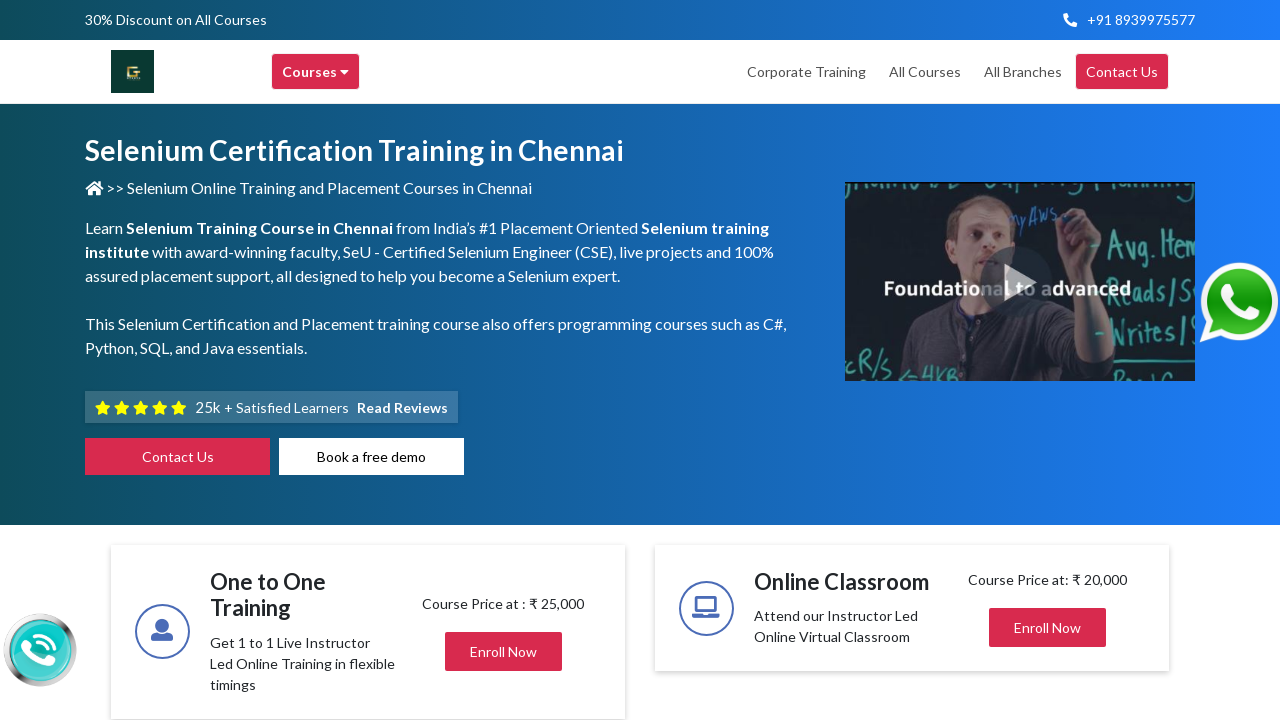

Waited for page to reach domcontentloaded state
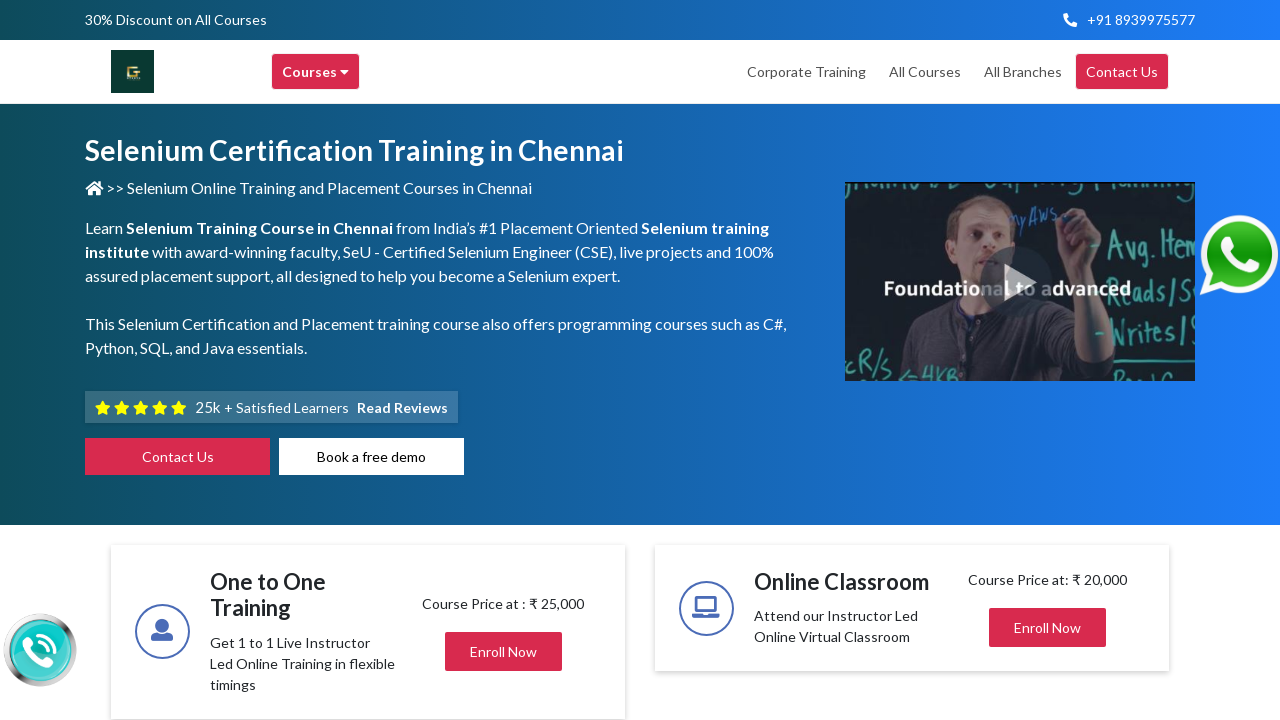

Retrieved current URL: https://greenstech.in/selenium-course-content.html
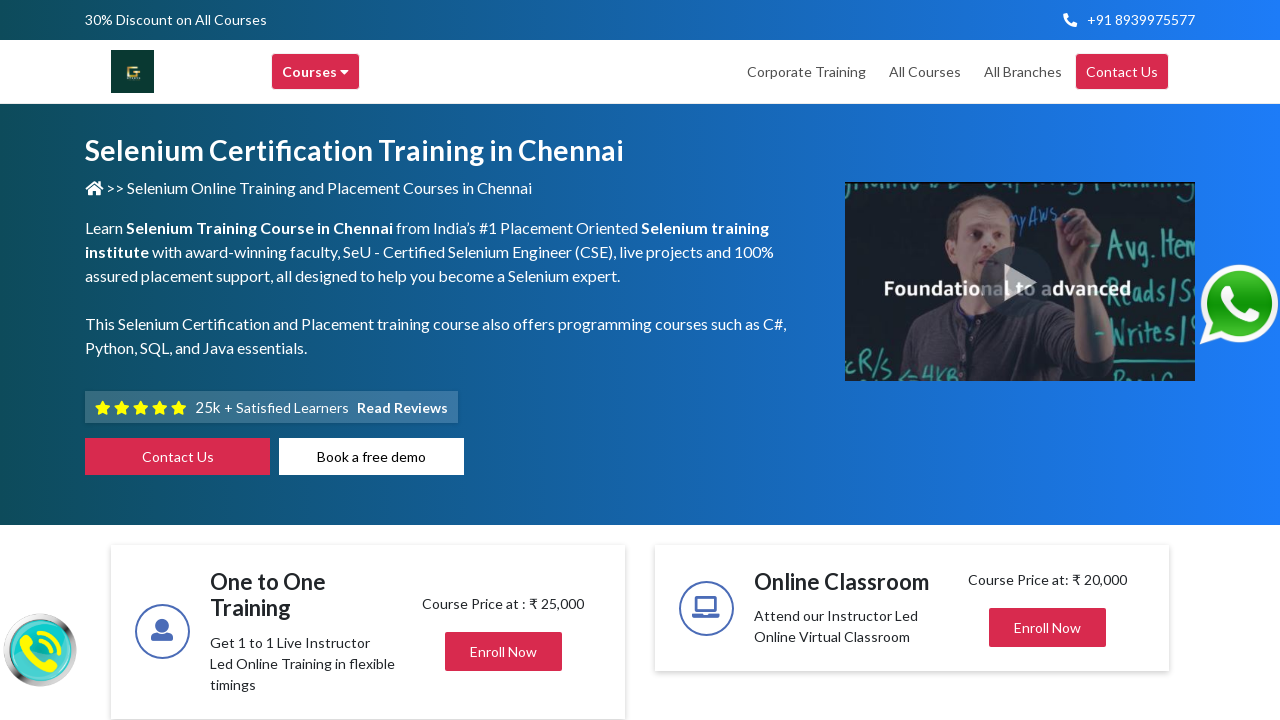

Retrieved page title: Selenium Training in Chennai | Selenium Certification Courses
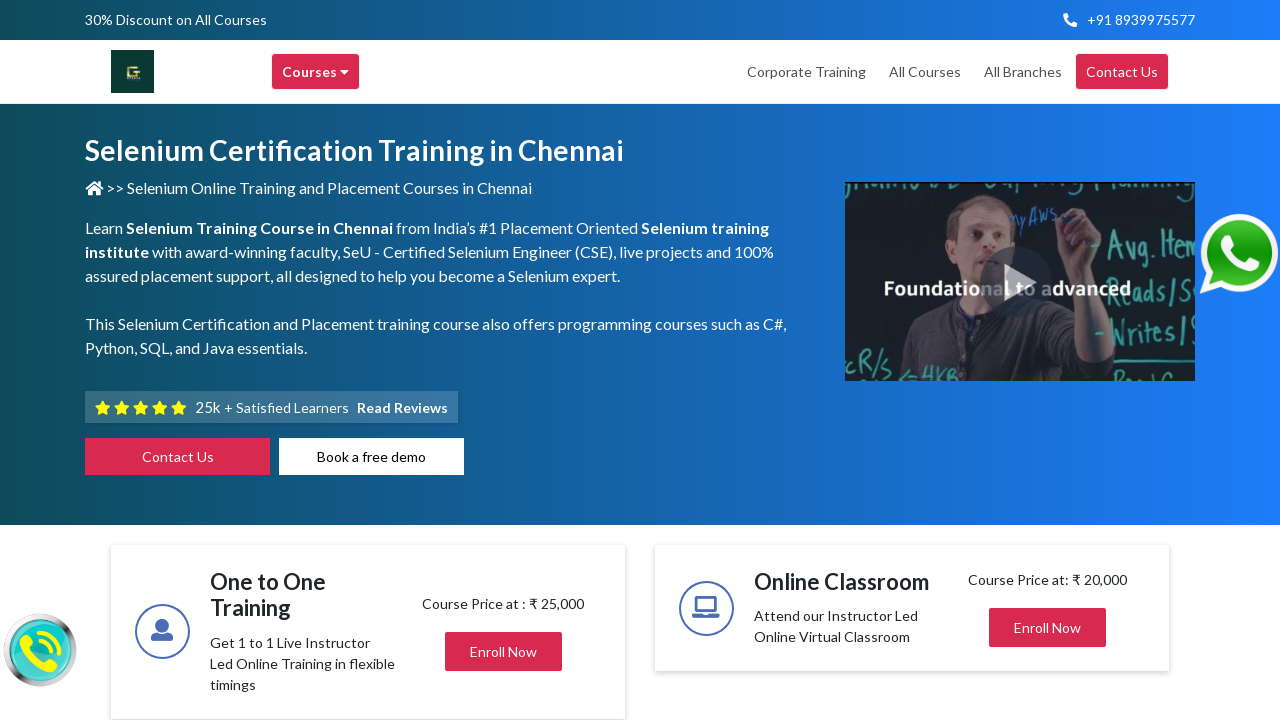

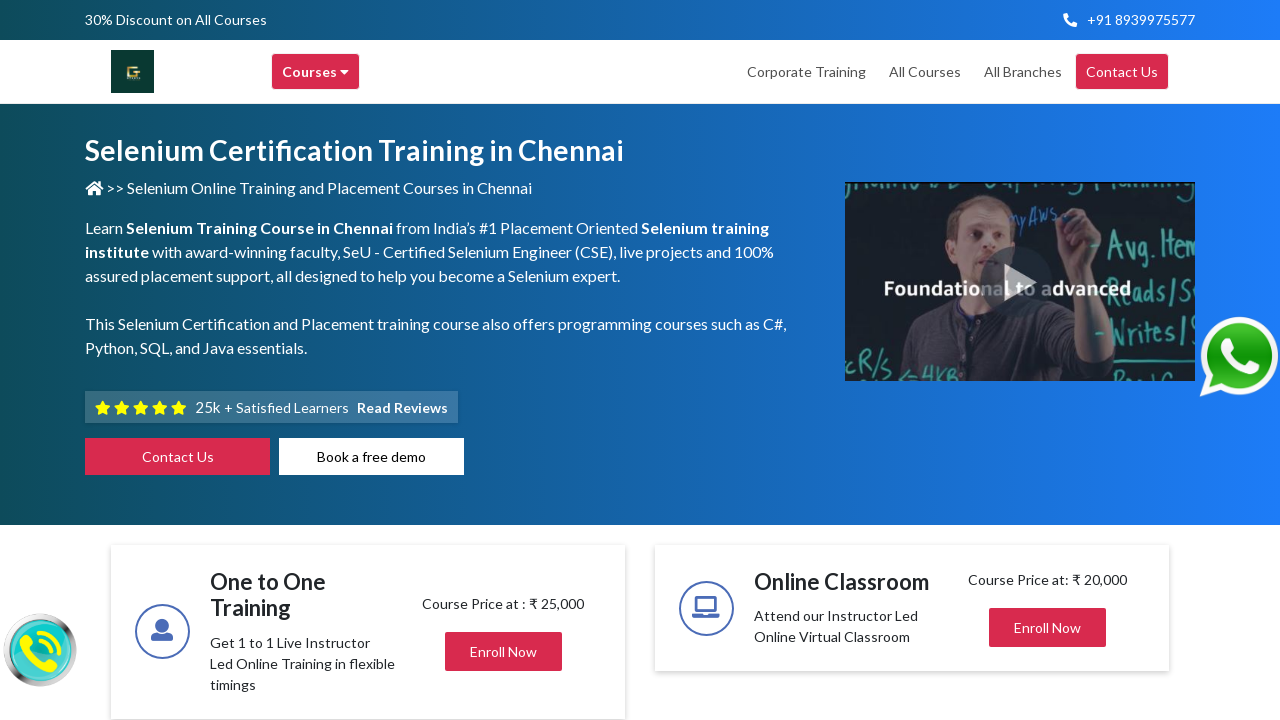